Demonstrates drag and drop action by dragging 'box A' element onto 'box B' element

Starting URL: https://crossbrowsertesting.github.io/drag-and-drop

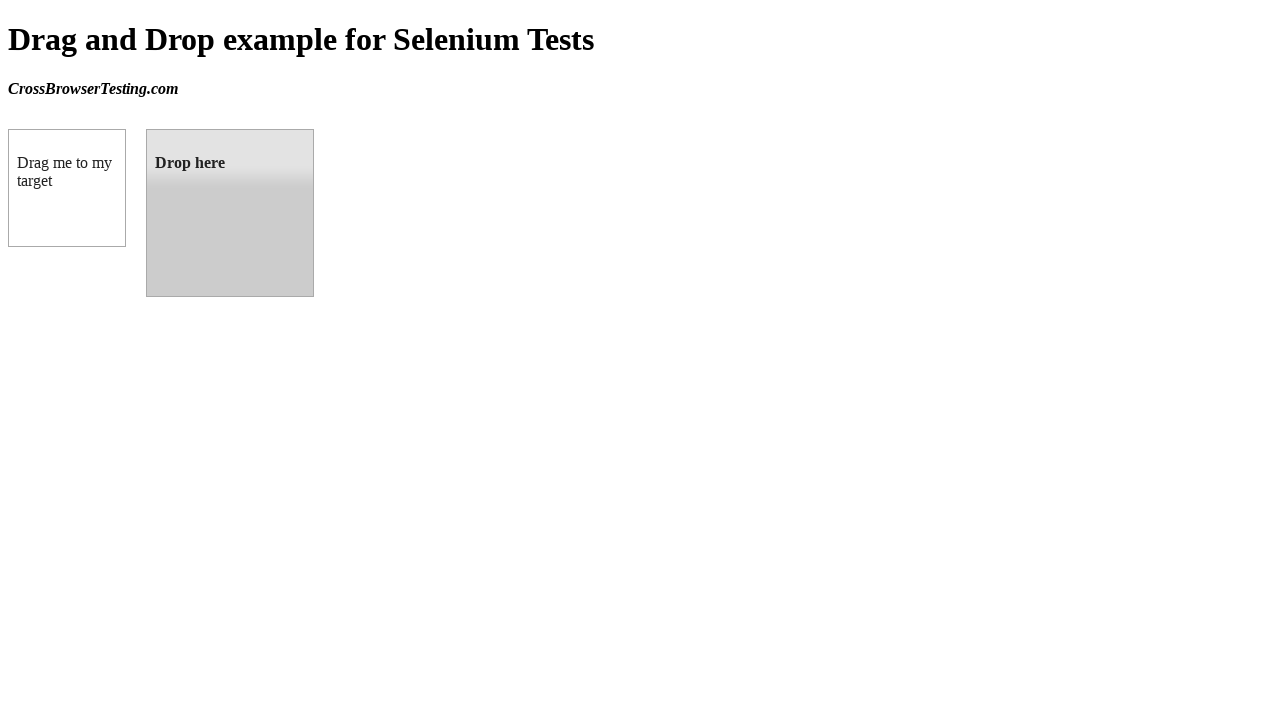

Navigated to drag and drop test page
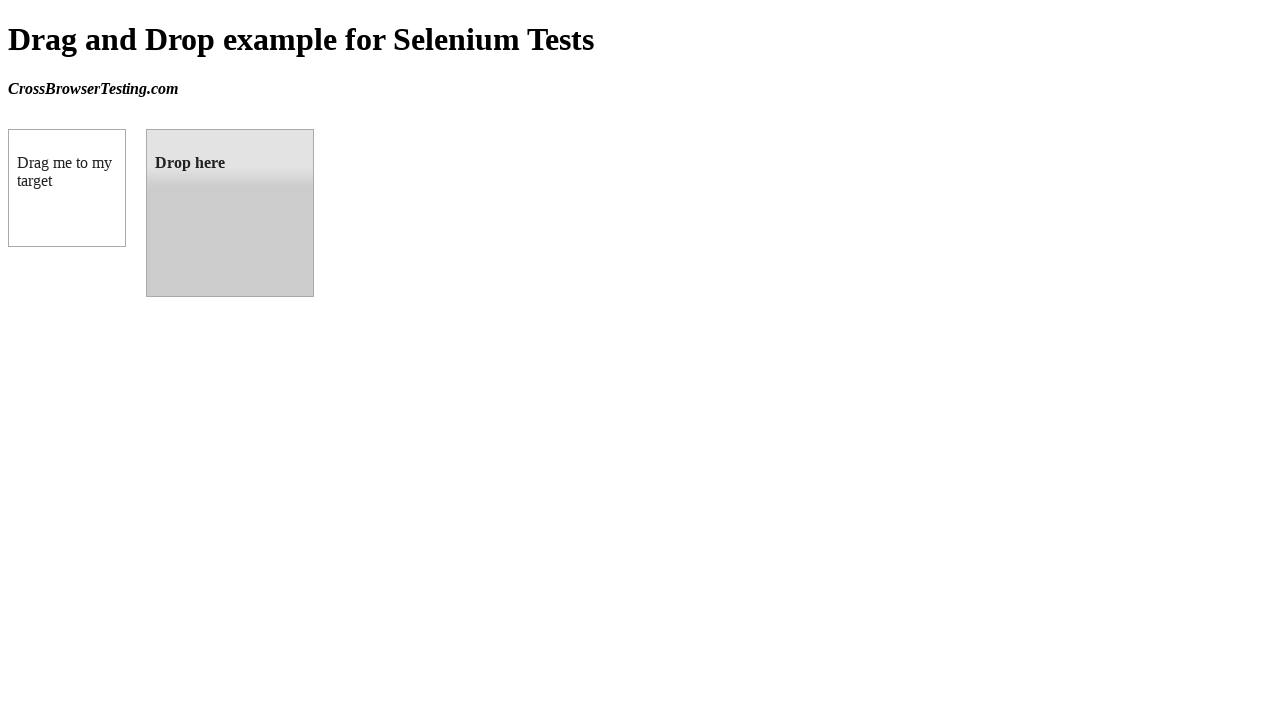

Located 'box A' (draggable element)
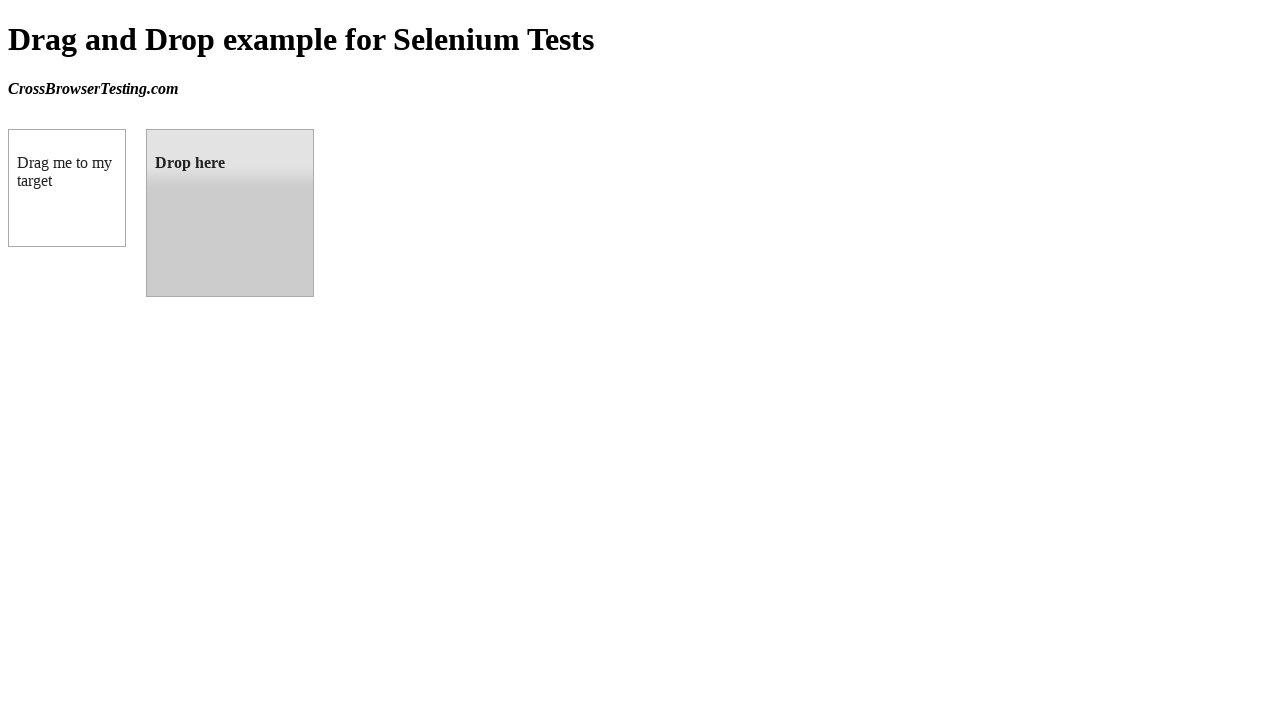

Located 'box B' (droppable element)
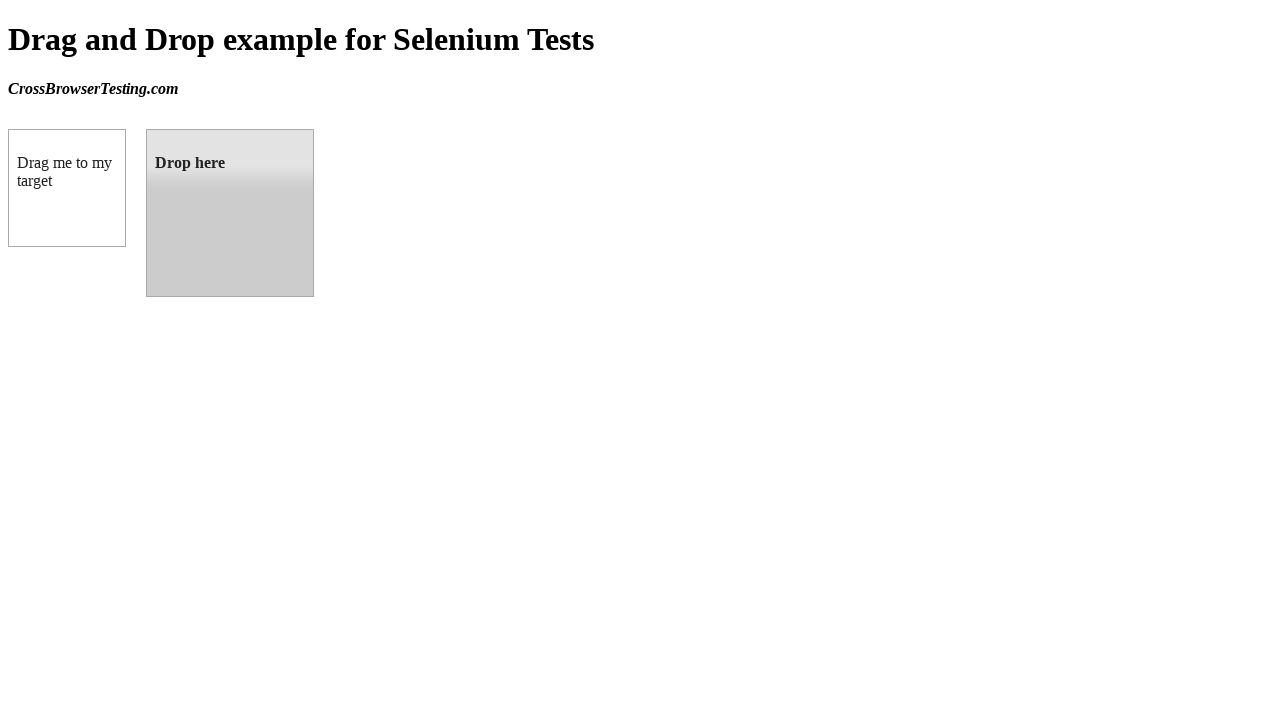

Dragged 'box A' onto 'box B' at (230, 213)
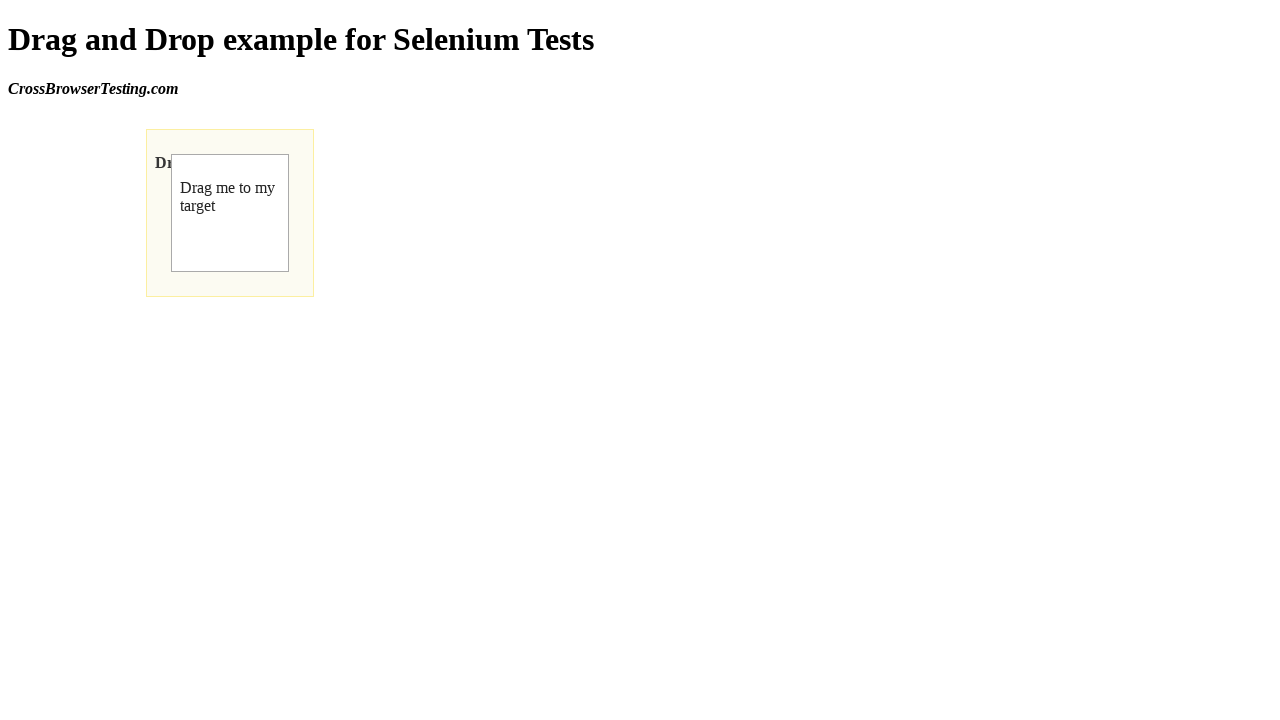

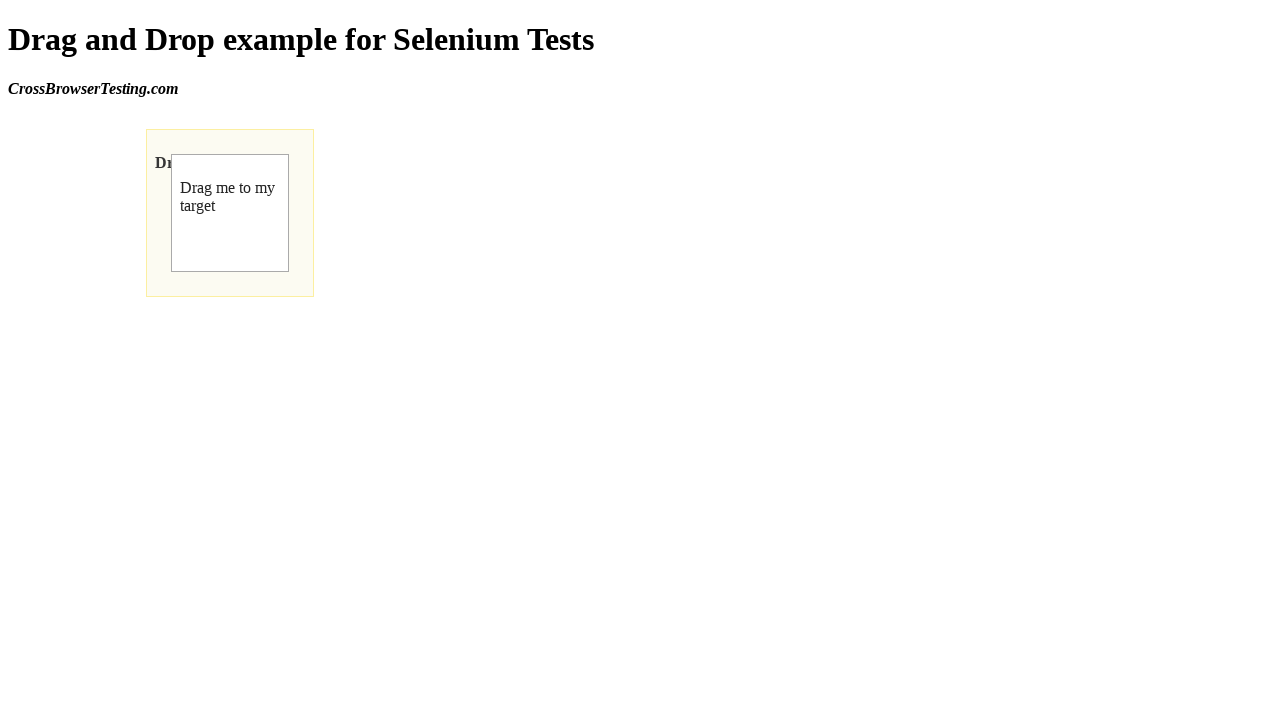